Navigates to UCSD's Schedule of Classes page and selects a specific academic term from the dropdown menu

Starting URL: https://act.ucsd.edu/scheduleOfClasses

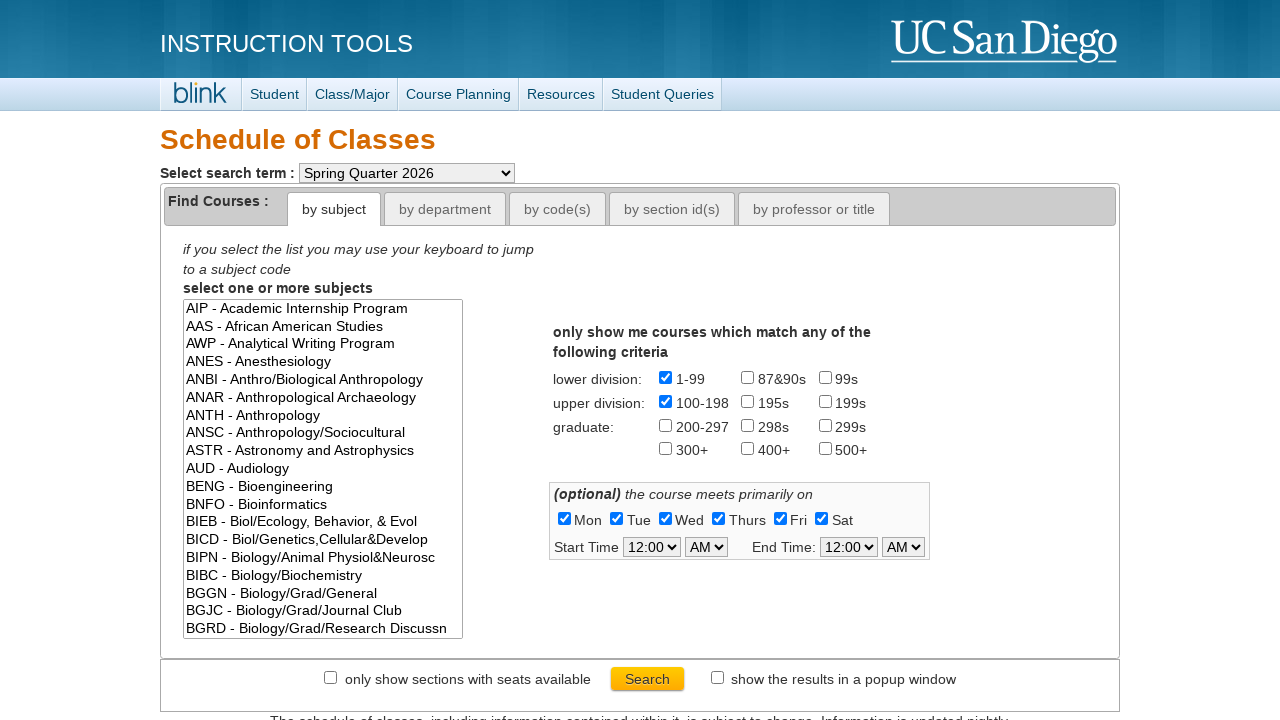

Selected 'Spring Quarter 2025' from the academic term dropdown menu on #selectedTerm
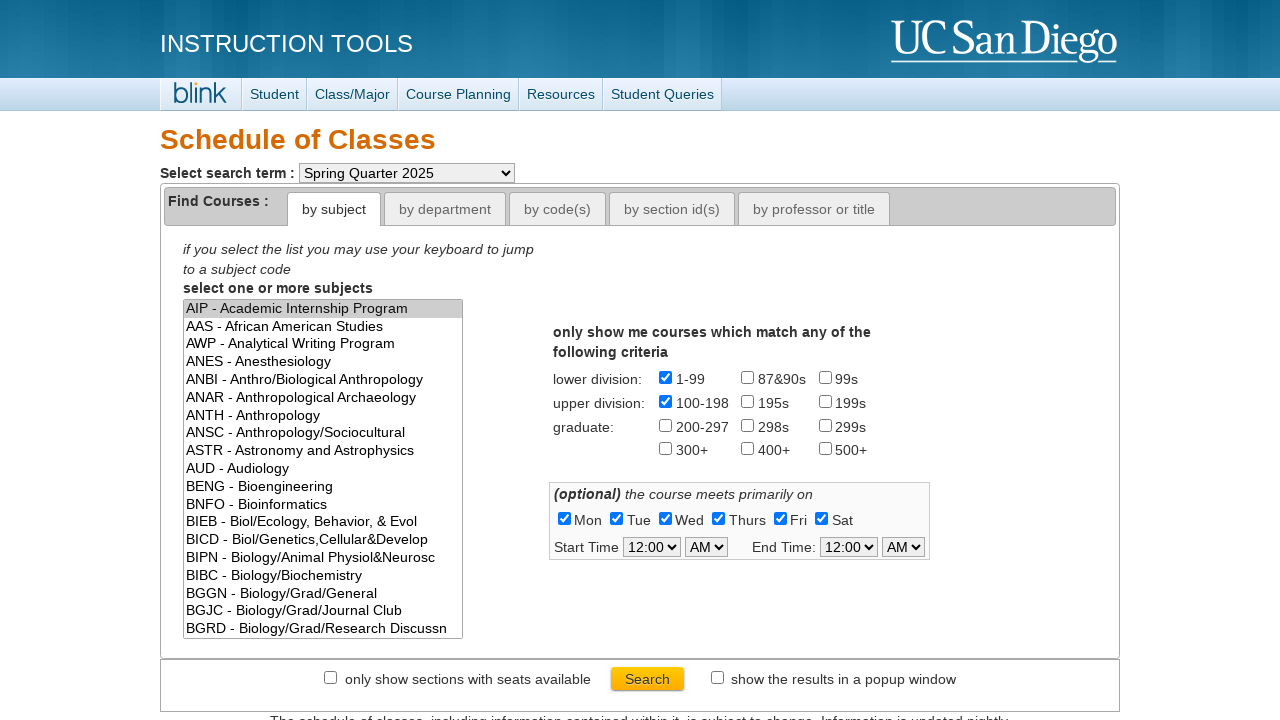

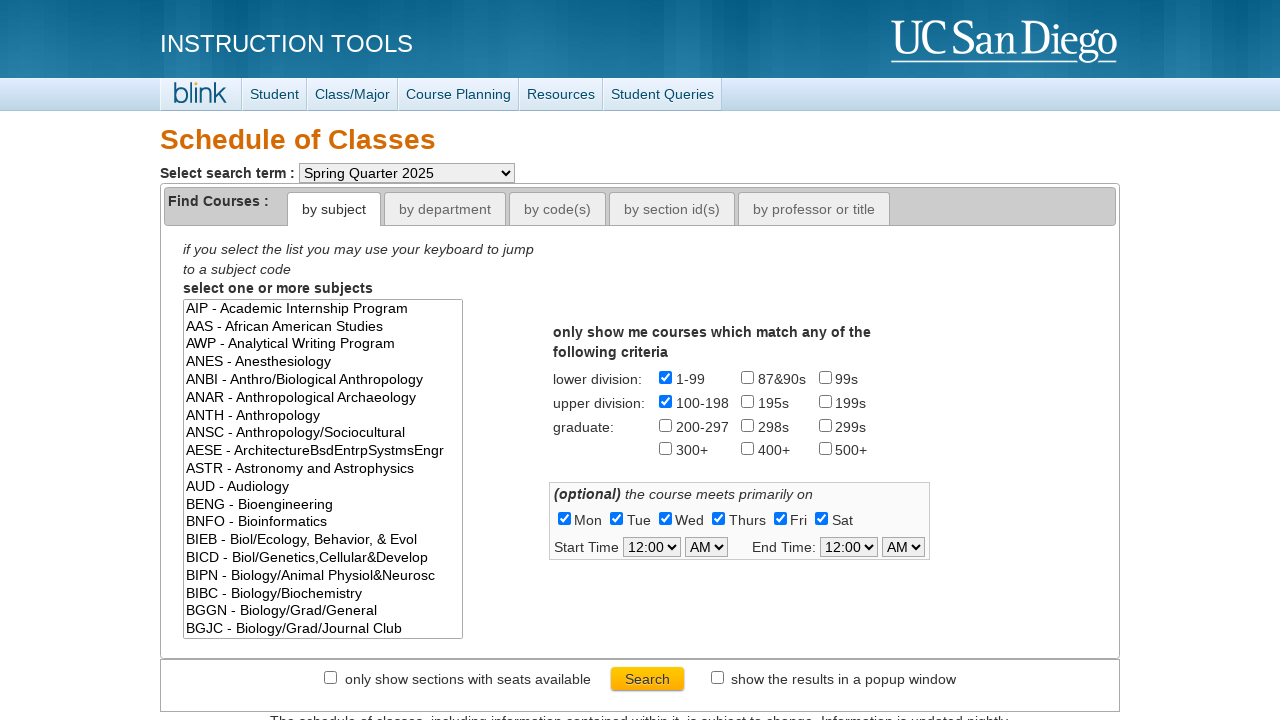